Tests hover functionality by hovering over three images and verifying that the corresponding user names become visible after each hover action.

Starting URL: https://practice.cydeo.com/hovers

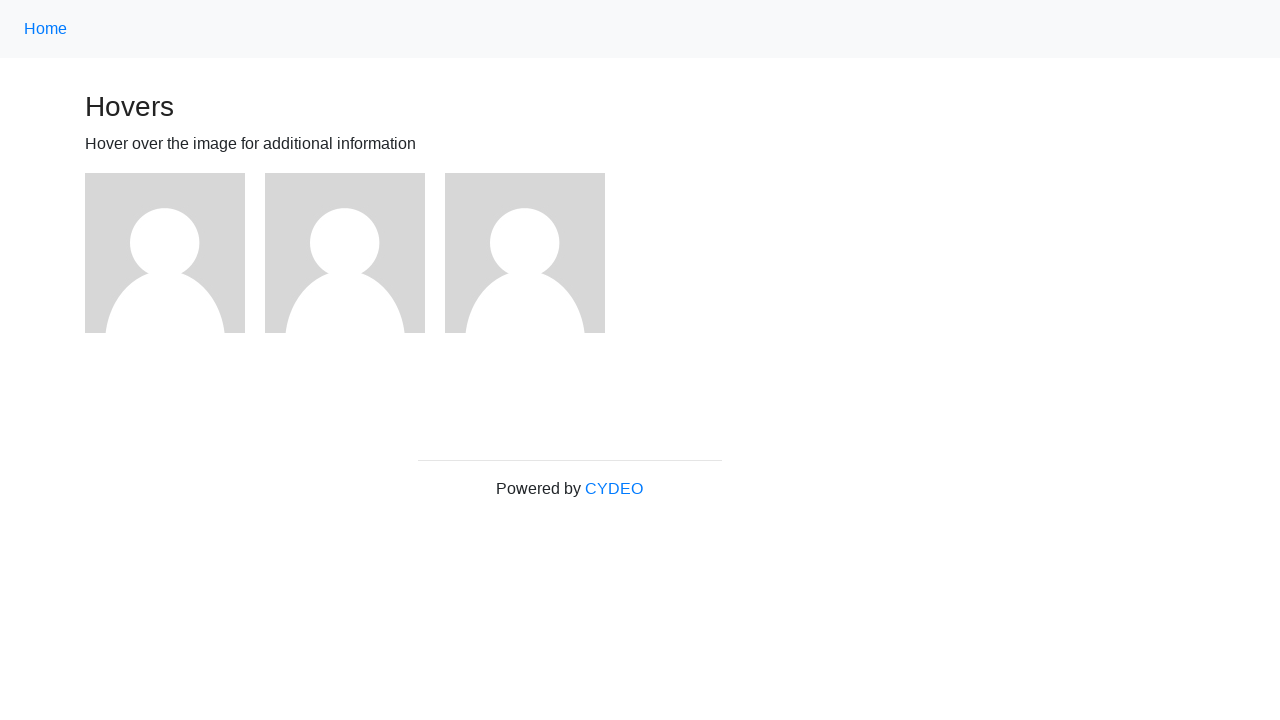

Located first image element
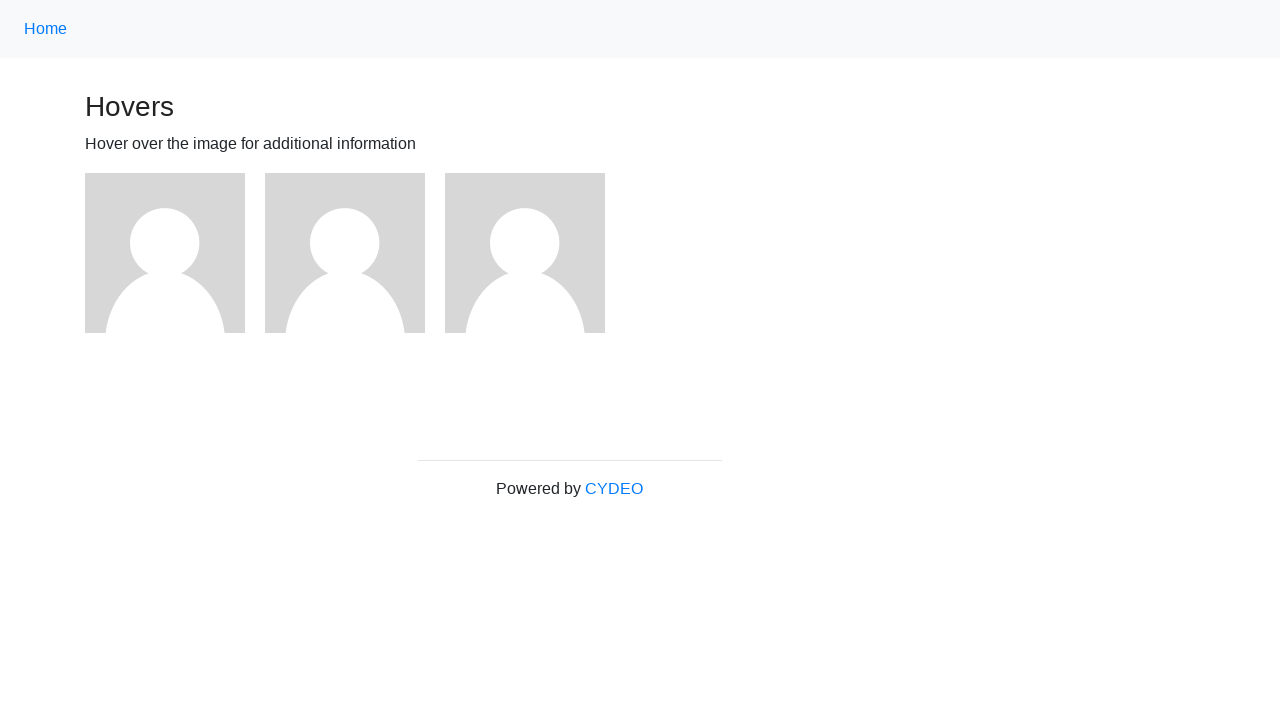

Located second image element
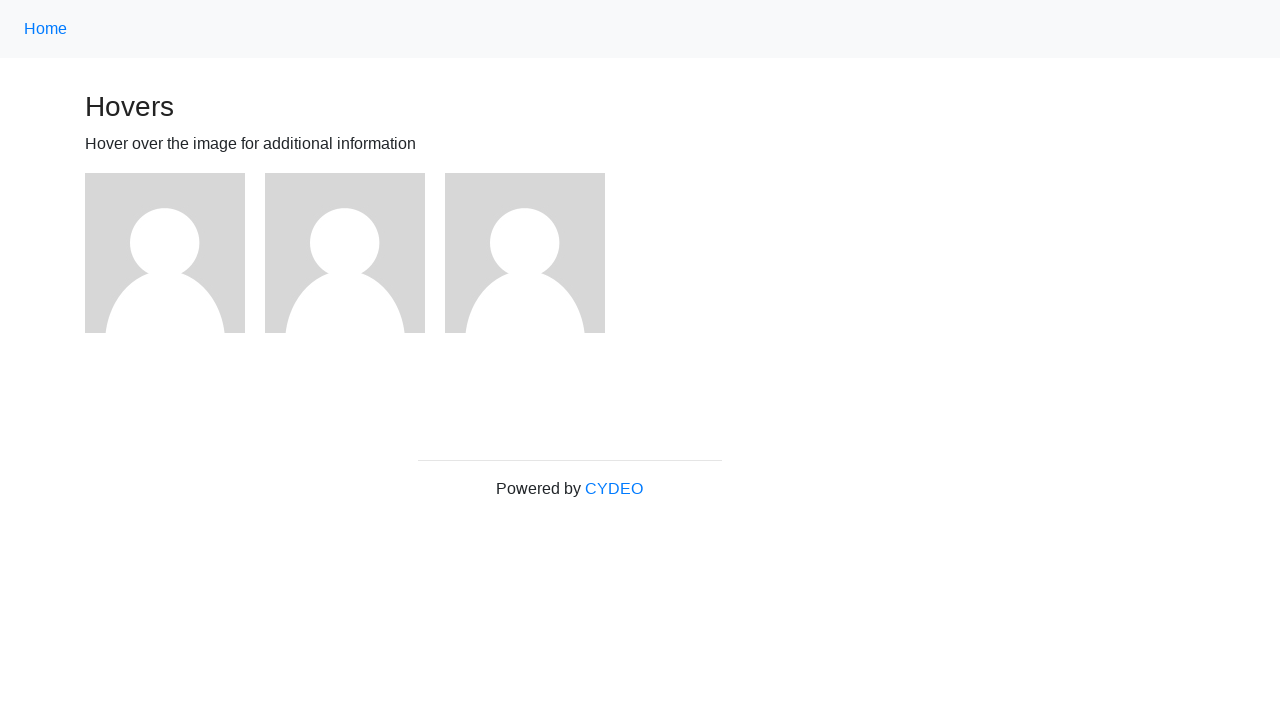

Located third image element
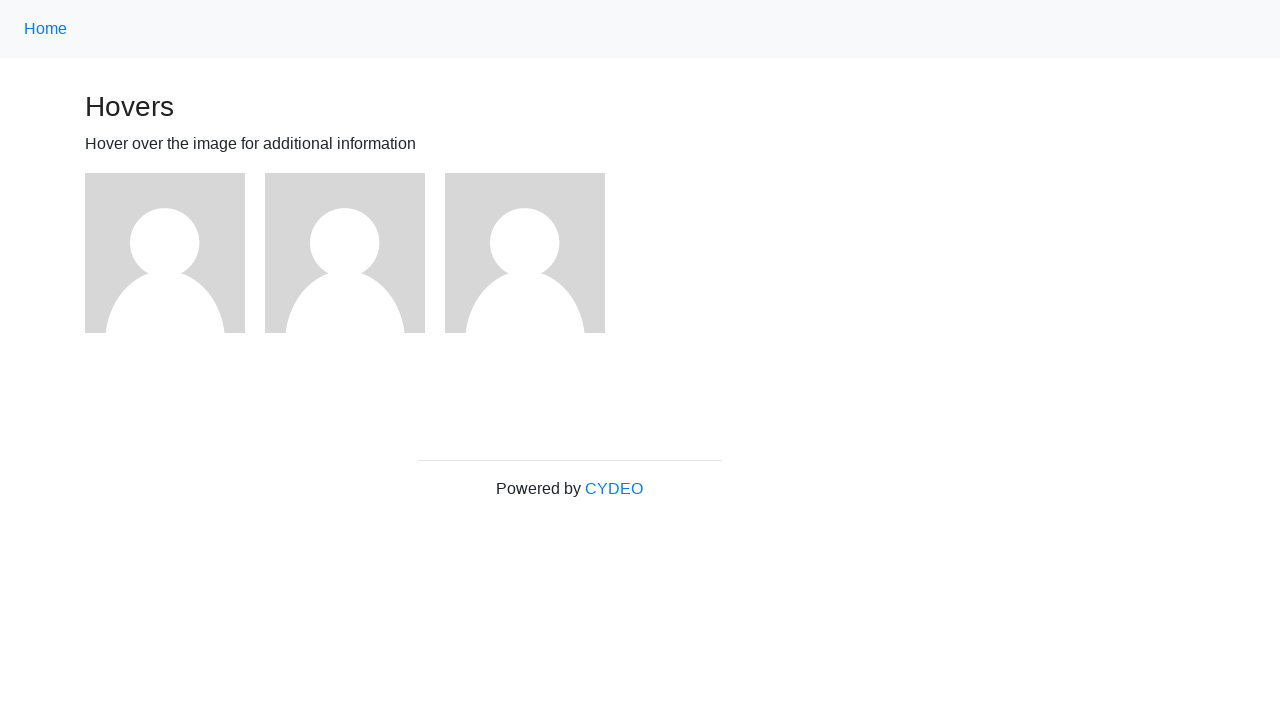

Located user1 name element
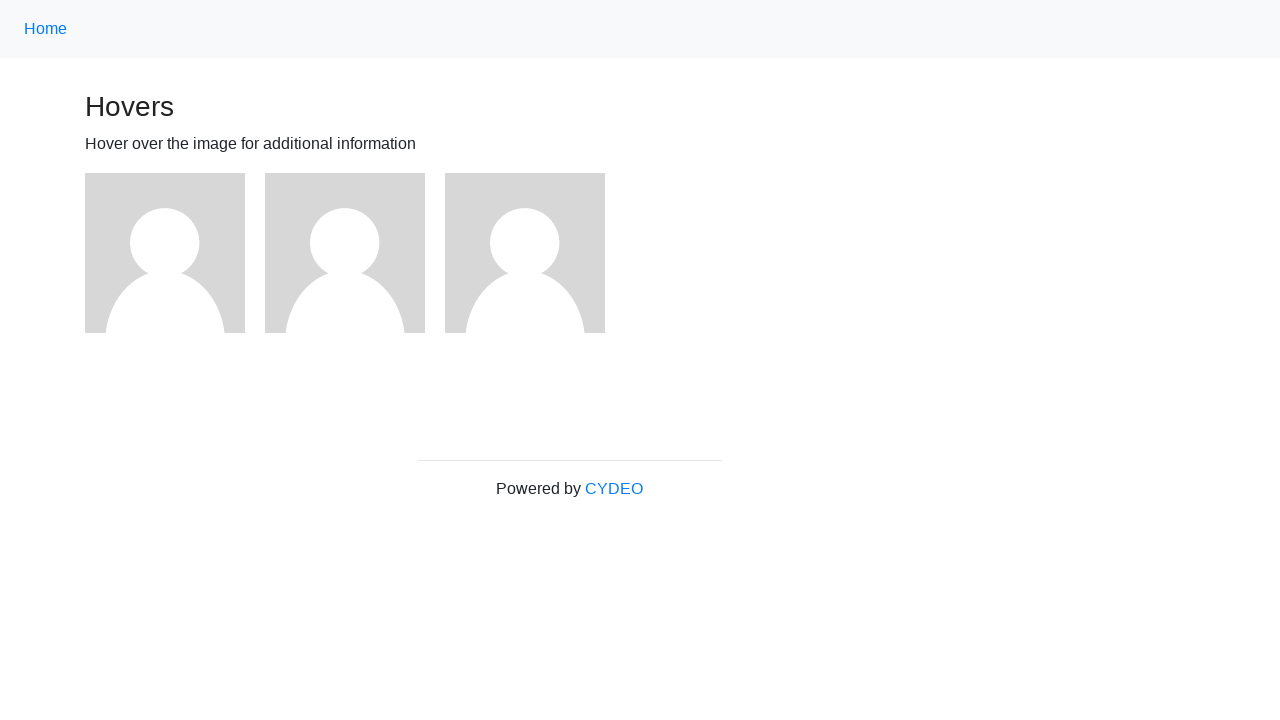

Located user2 name element
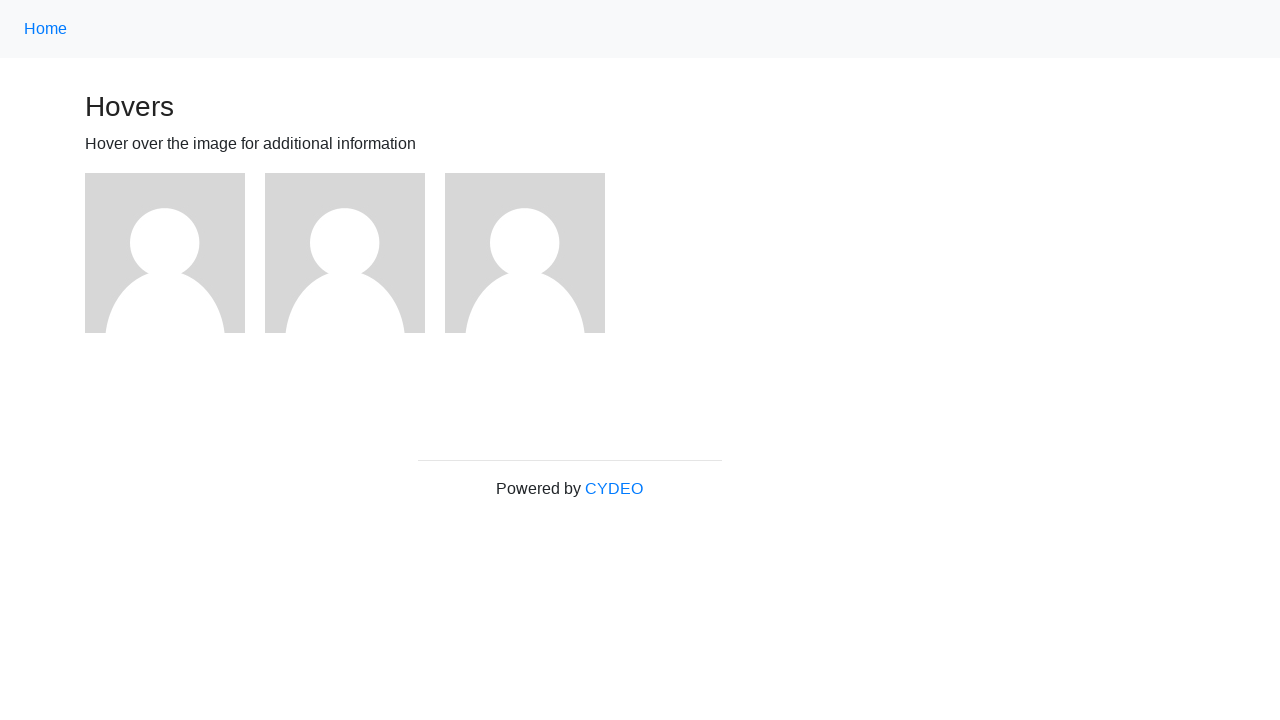

Located user3 name element
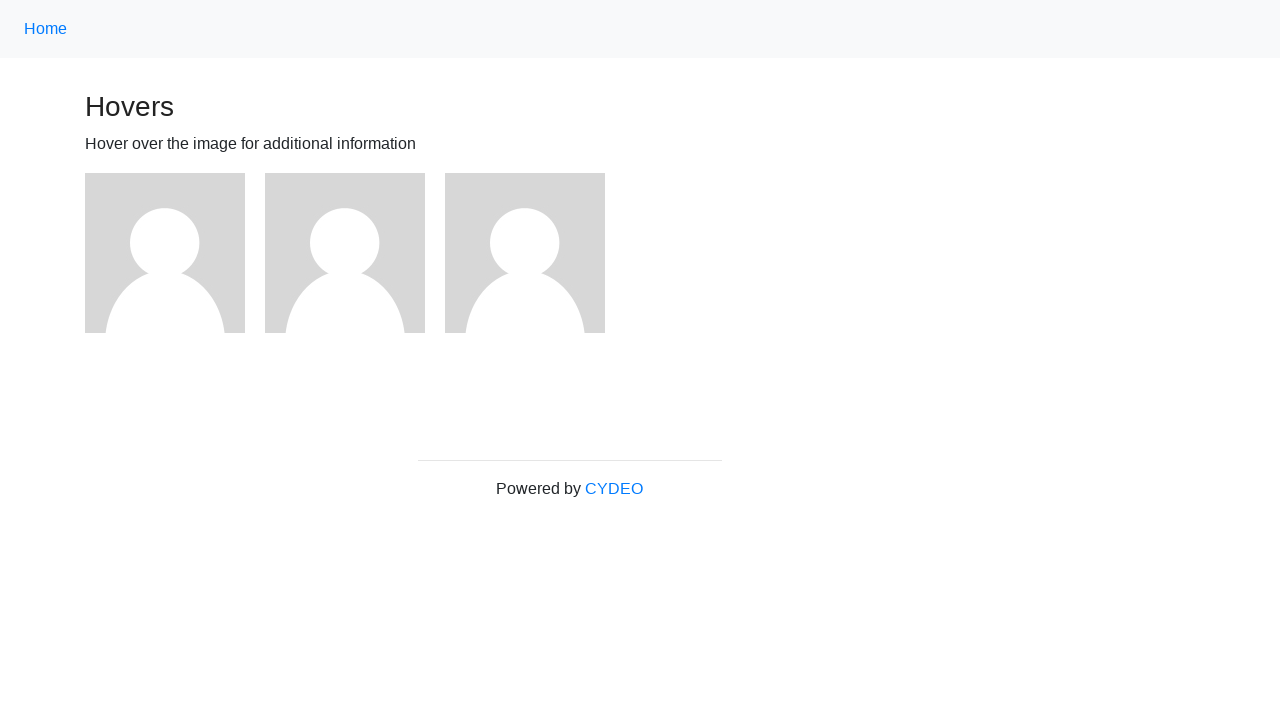

Hovered over first image at (165, 253) on (//img)[1]
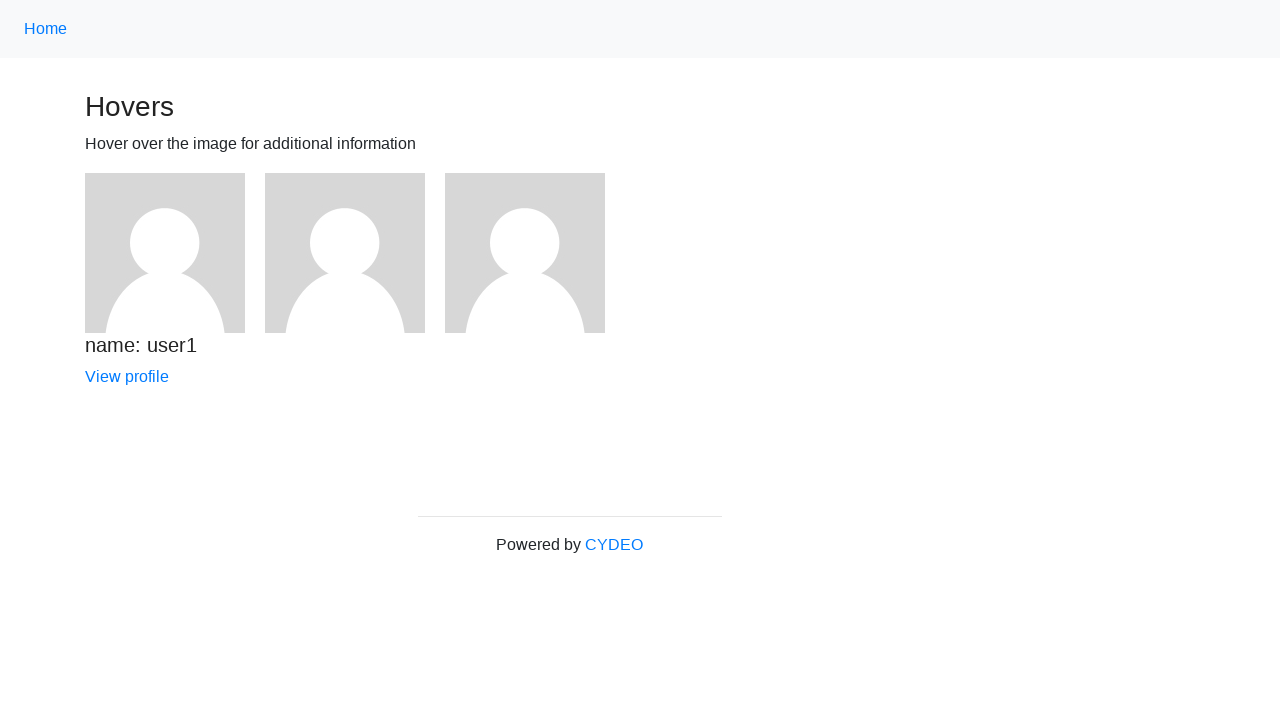

Verified user1 name is visible after hovering over first image
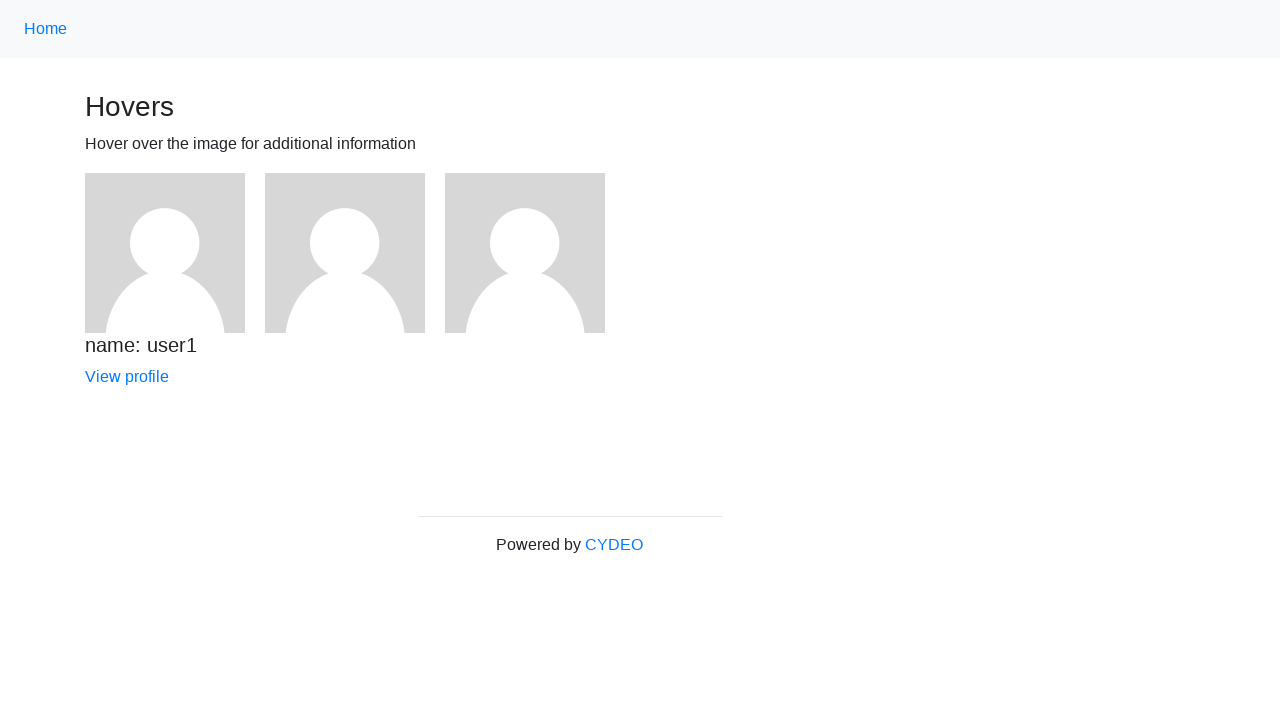

Hovered over second image at (345, 253) on (//img)[2]
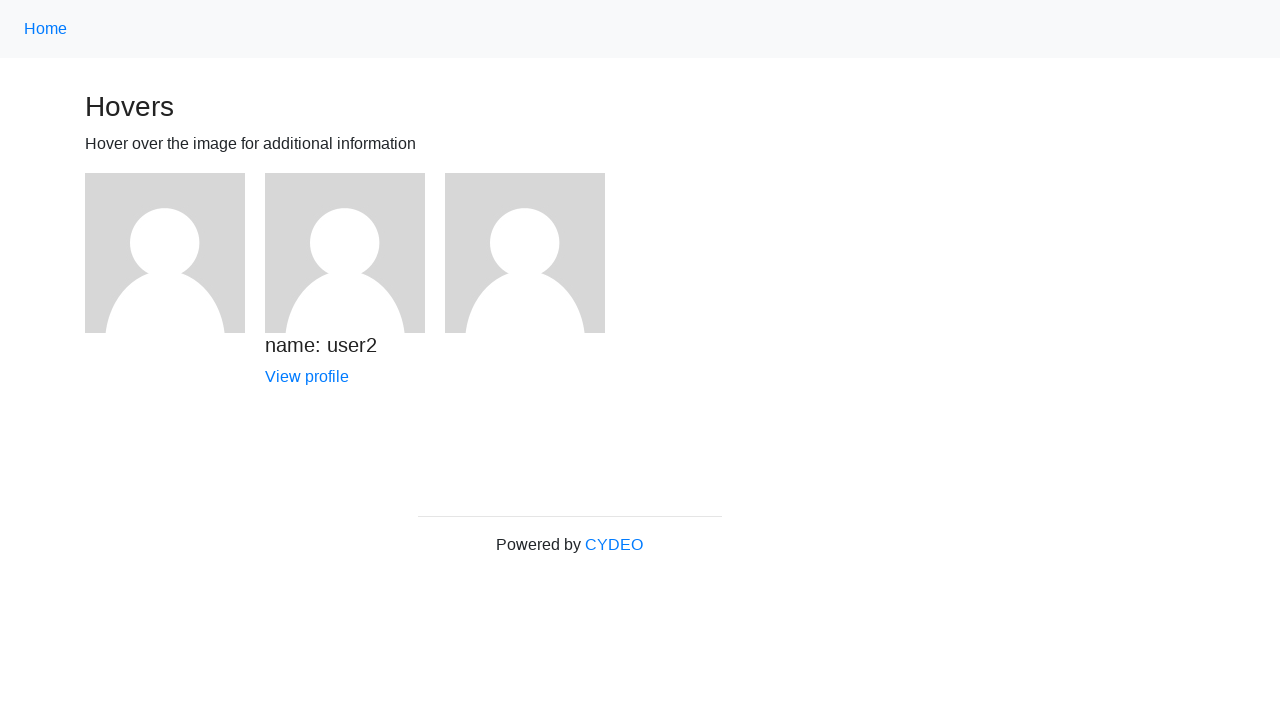

Verified user2 name is visible after hovering over second image
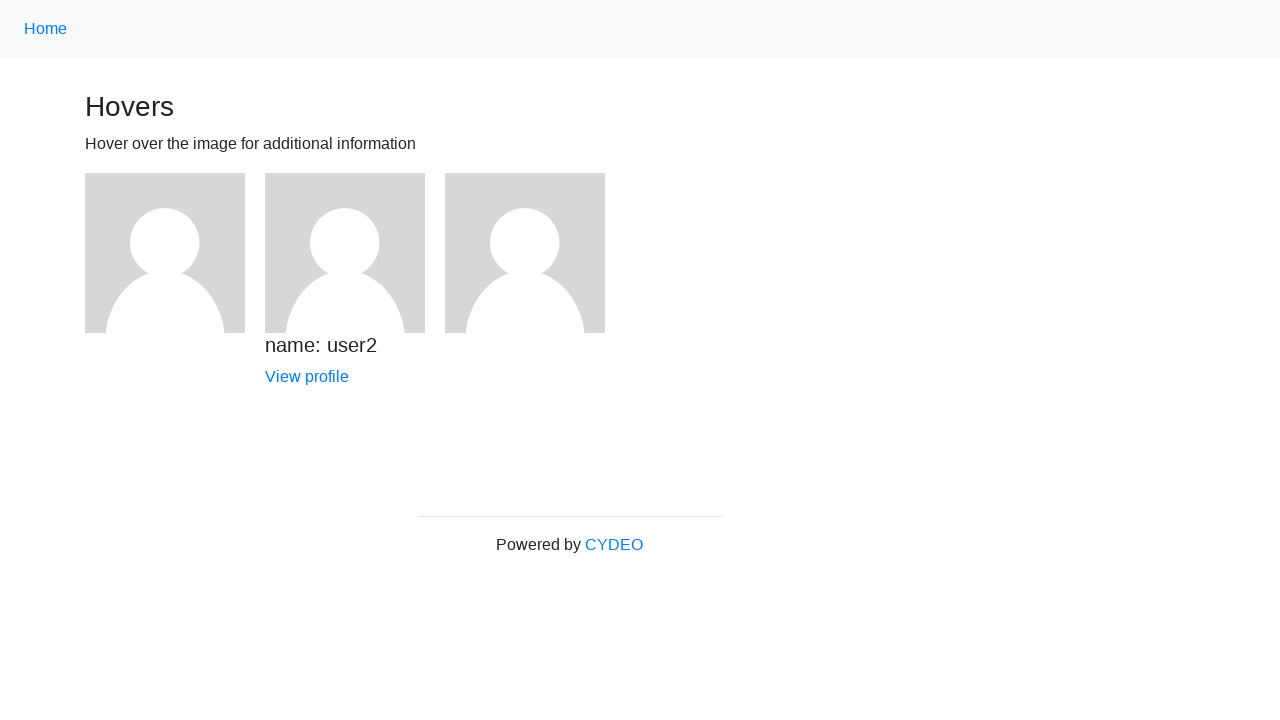

Hovered over third image at (525, 253) on (//img)[3]
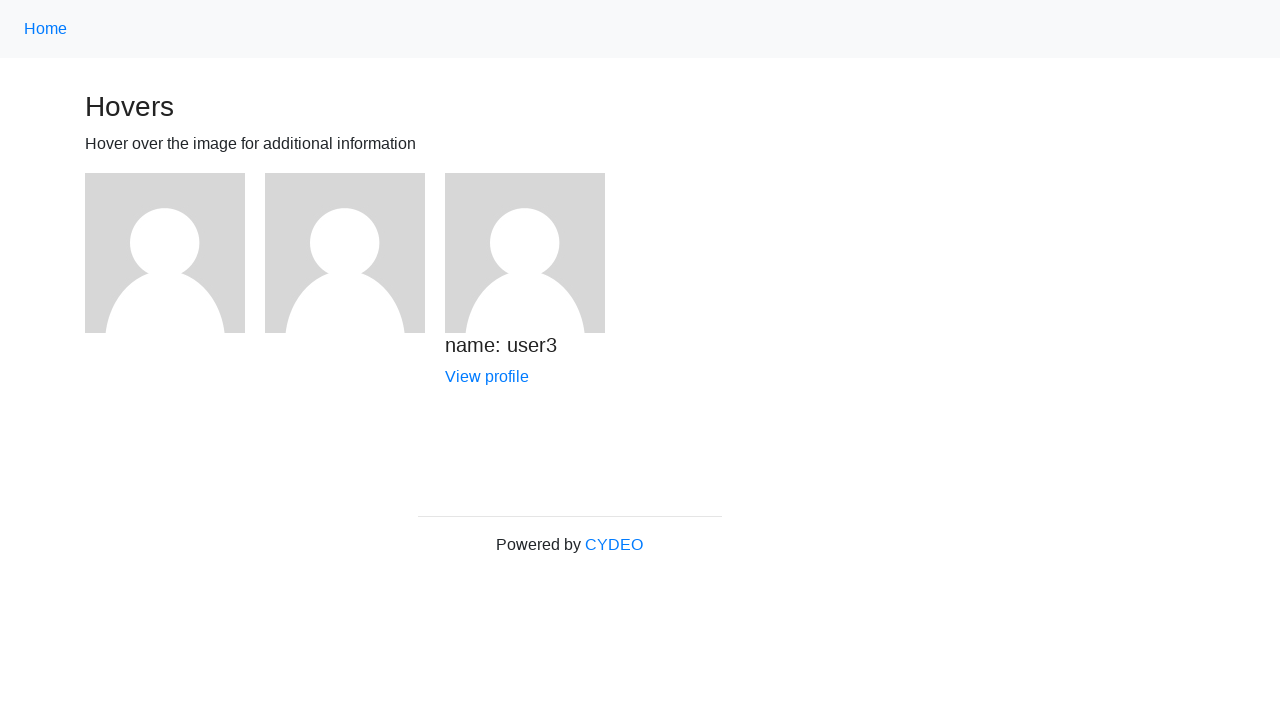

Verified user3 name is visible after hovering over third image
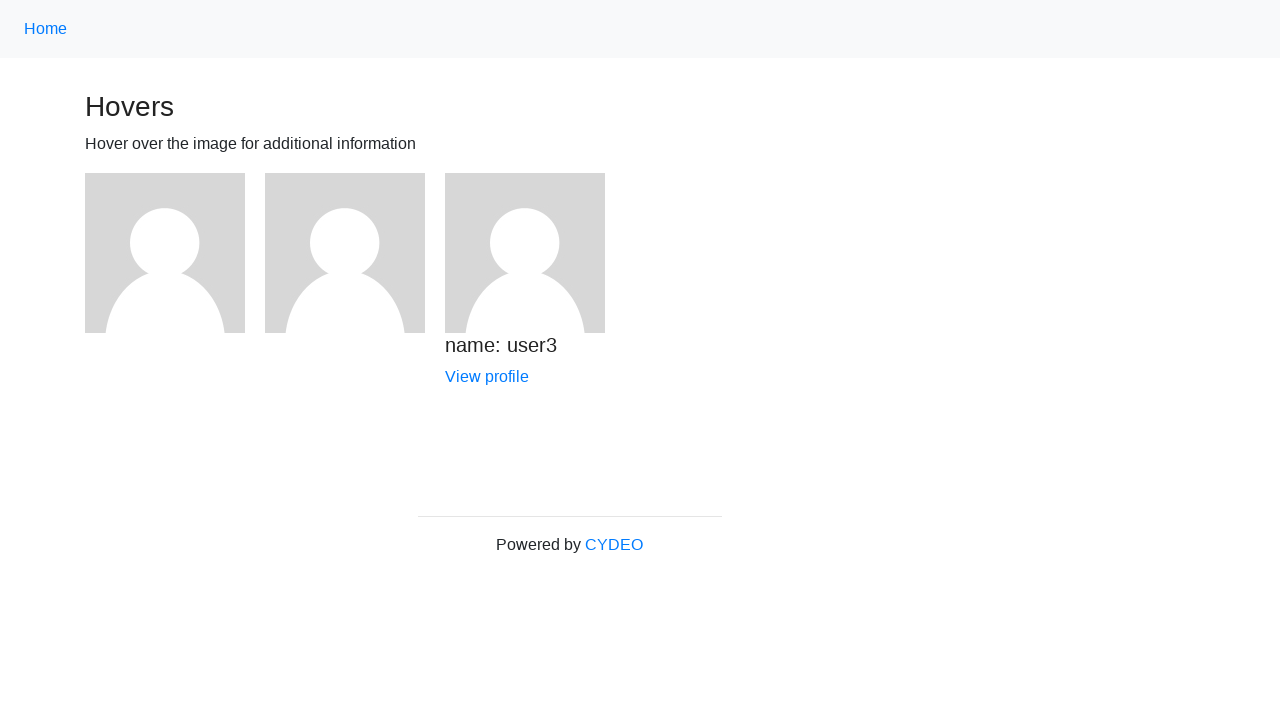

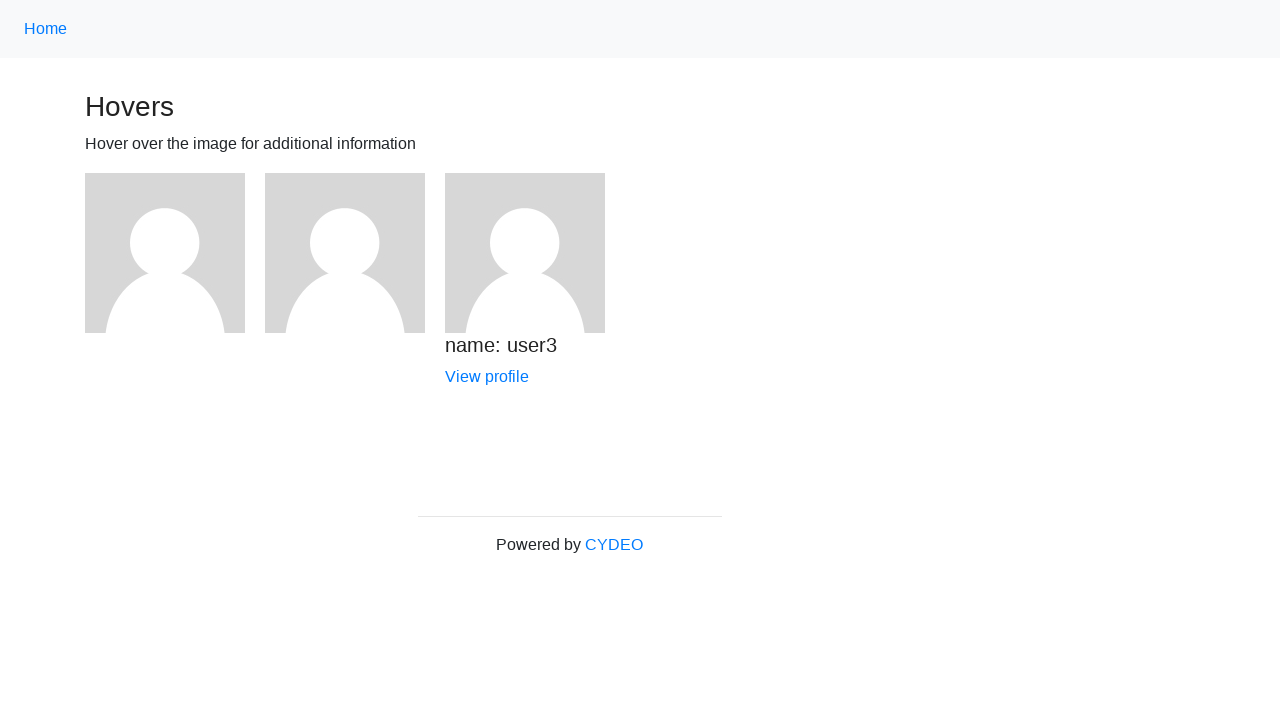